Opens the Adopt Pet Store page and verifies the page loads successfully

Starting URL: https://petstore-eb41f.web.app/

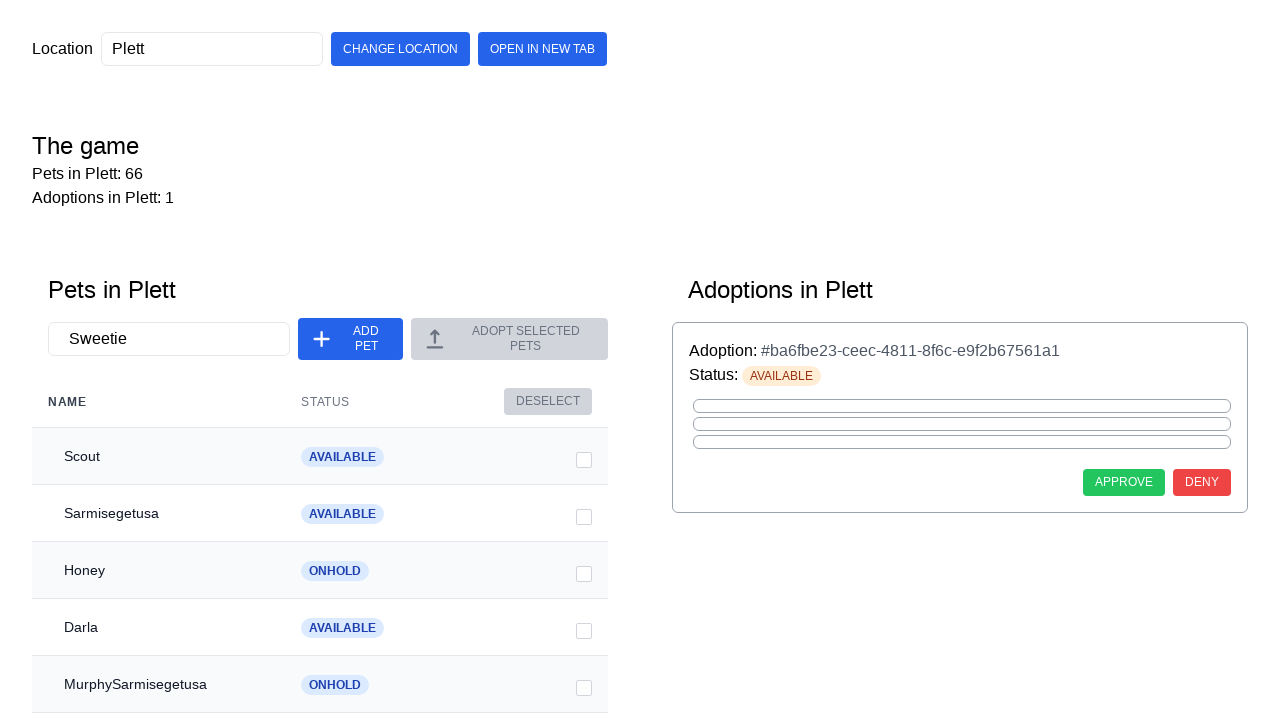

Navigated to Adopt Pet Store page
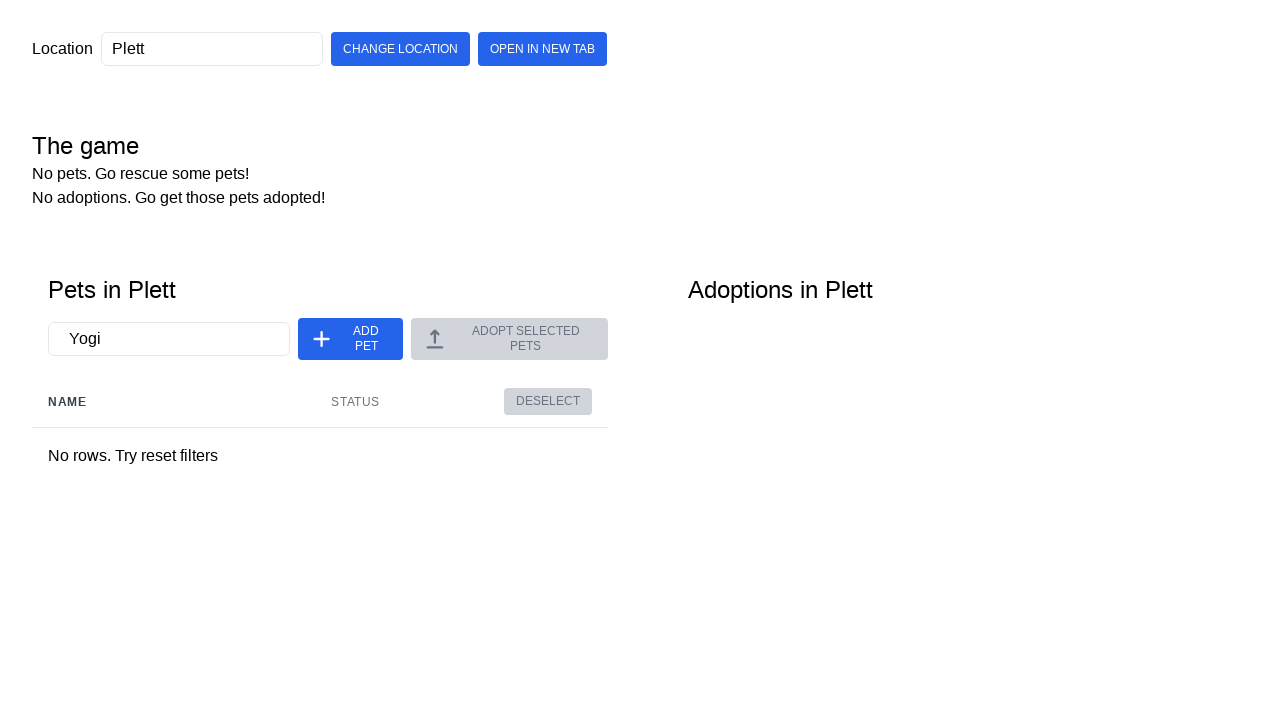

Page fully loaded and network idle
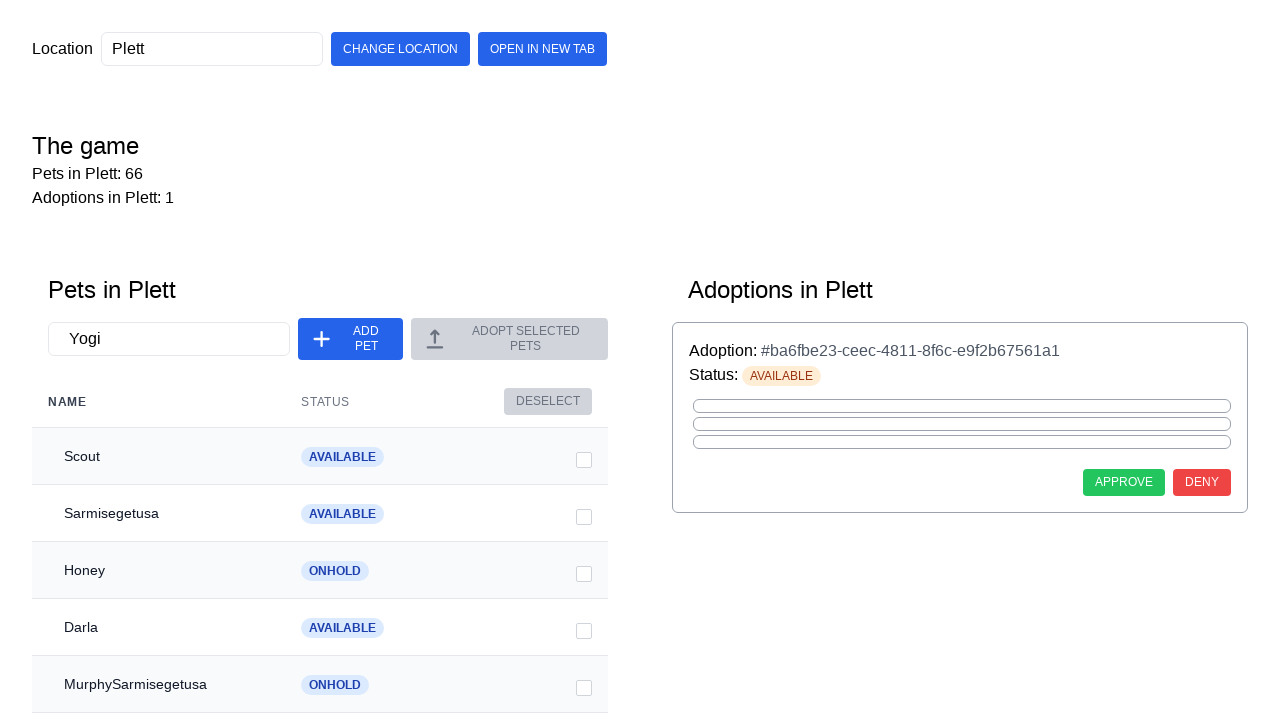

Verified URL contains 'petstore' domain
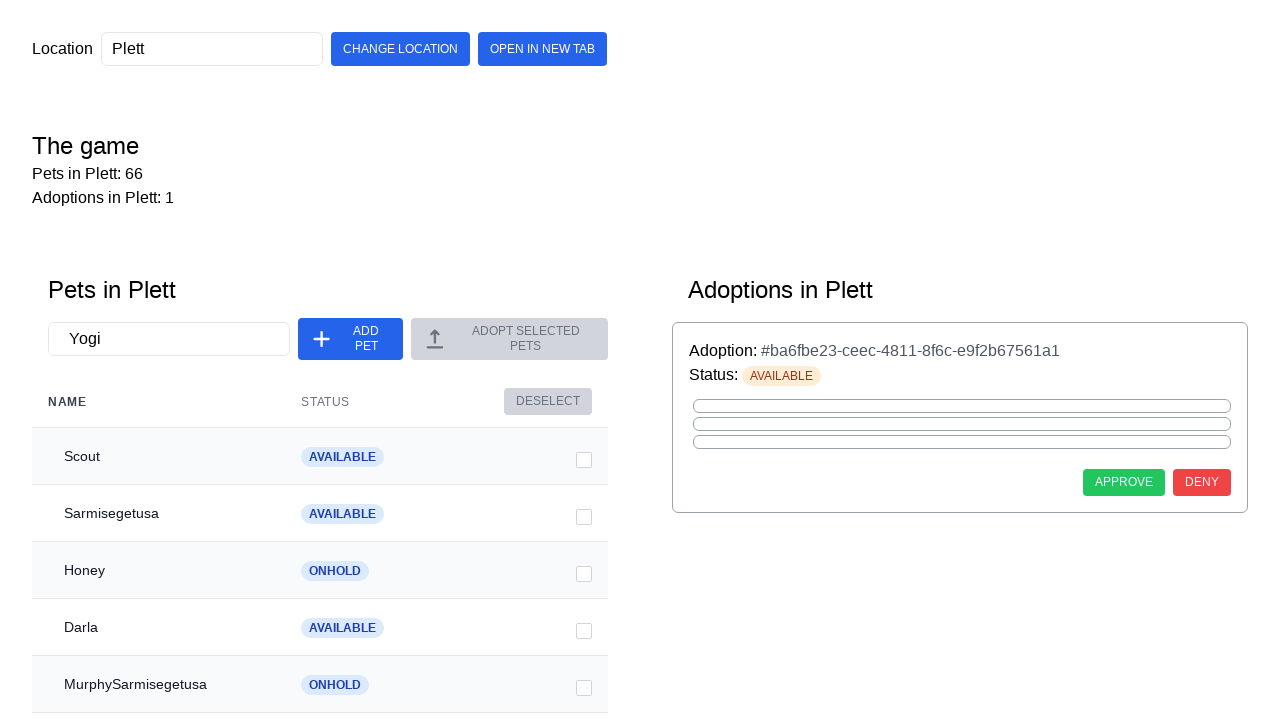

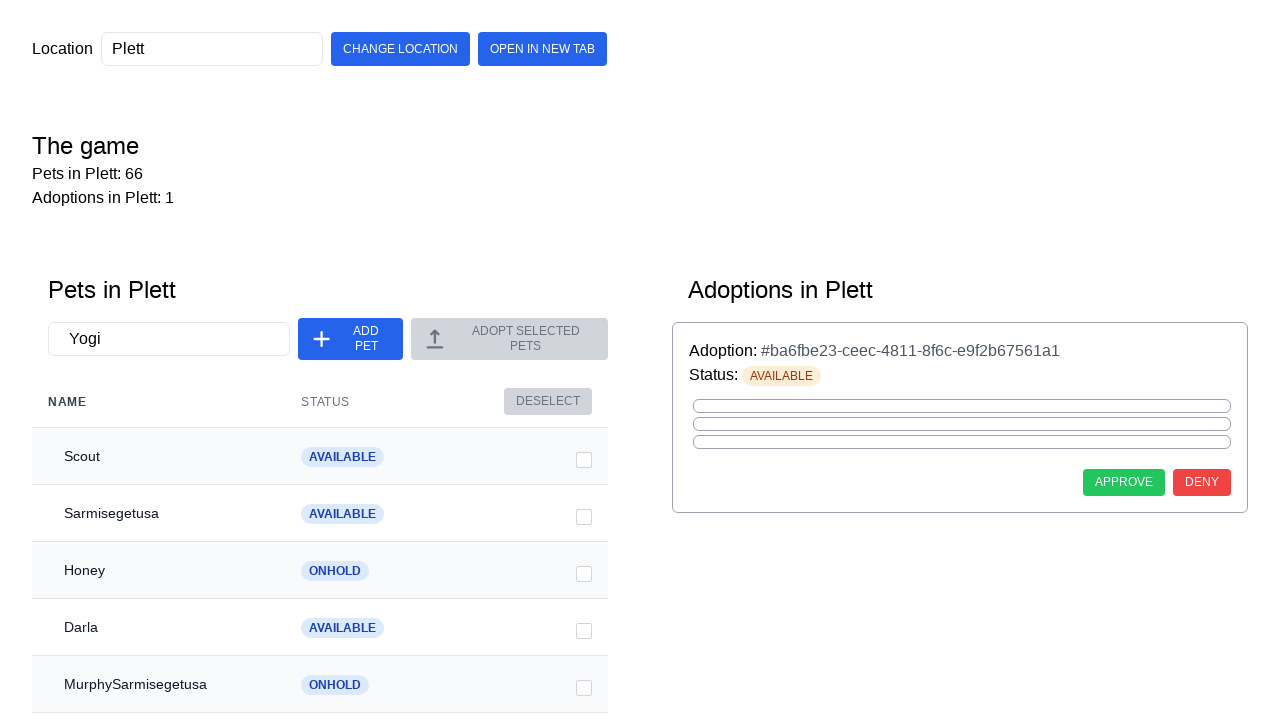